Tests Actions class functionality including scrolling to elements, mouse hover, clicking, shift+typing, and context click

Starting URL: https://rahulshettyacademy.com/AutomationPractice/

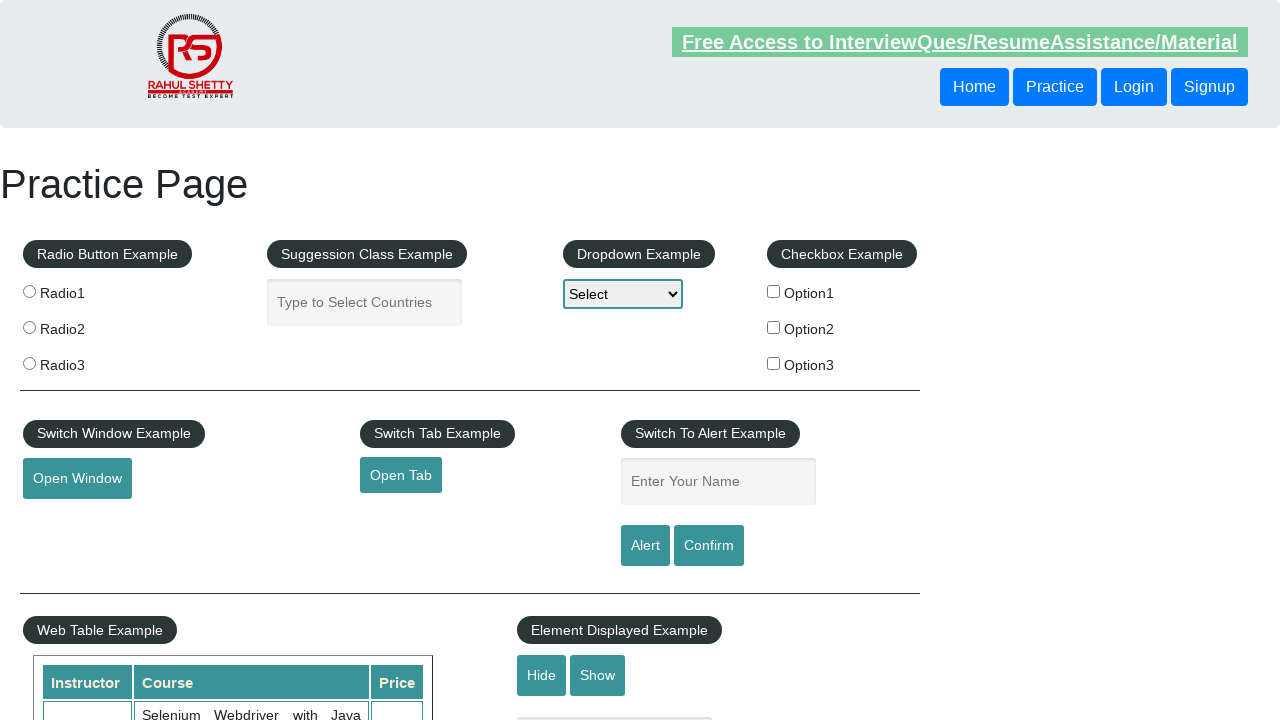

Scrolled to iFrame Example element
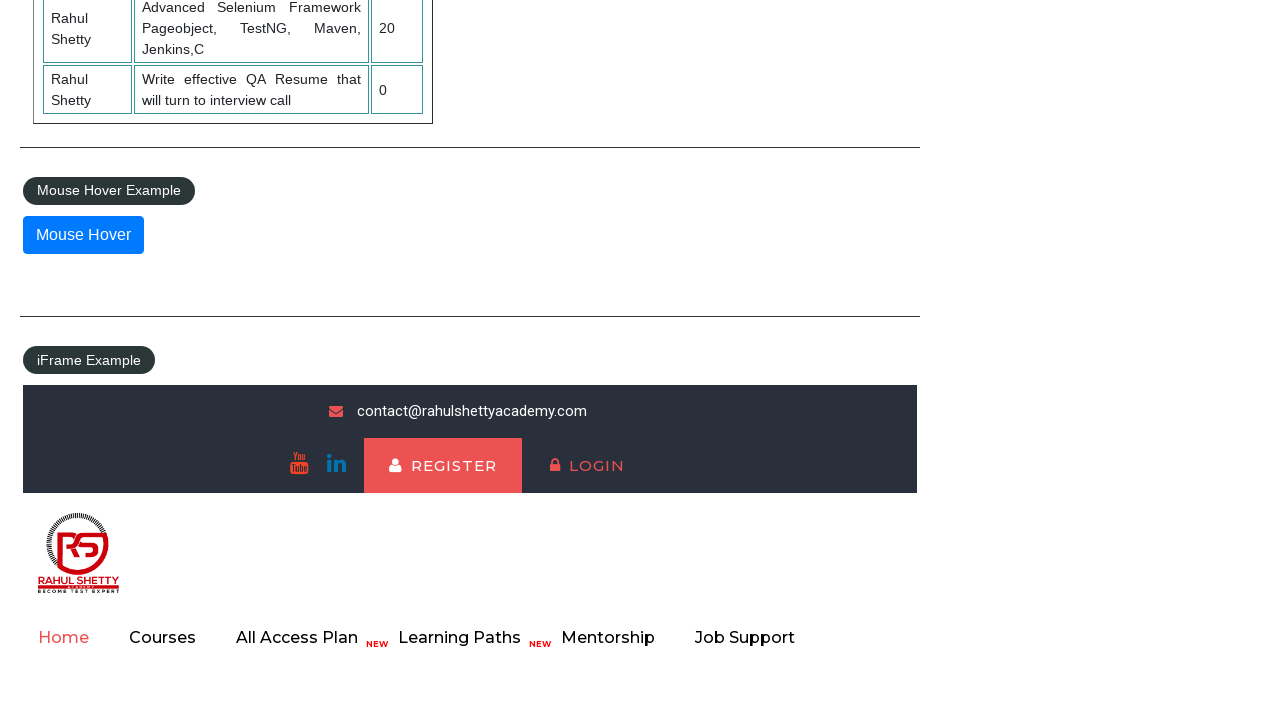

Hovered over mouse hover element at (83, 235) on #mousehover
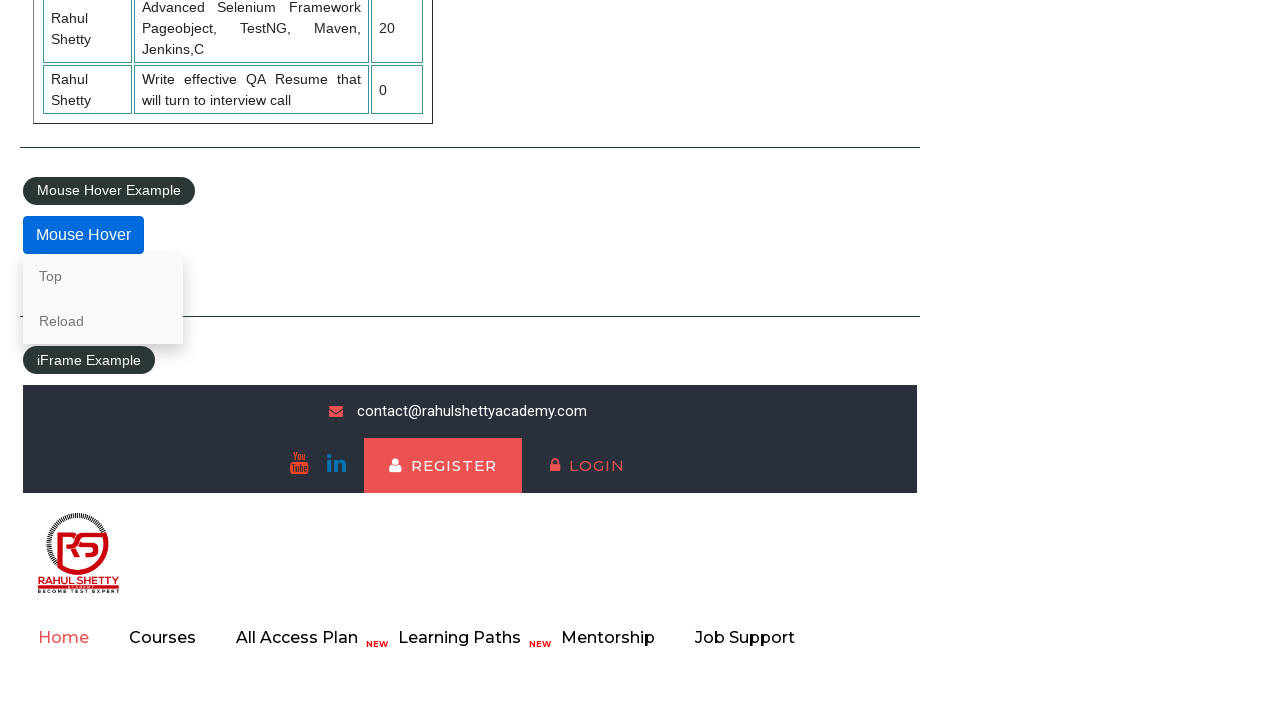

Scrolled to autocomplete field
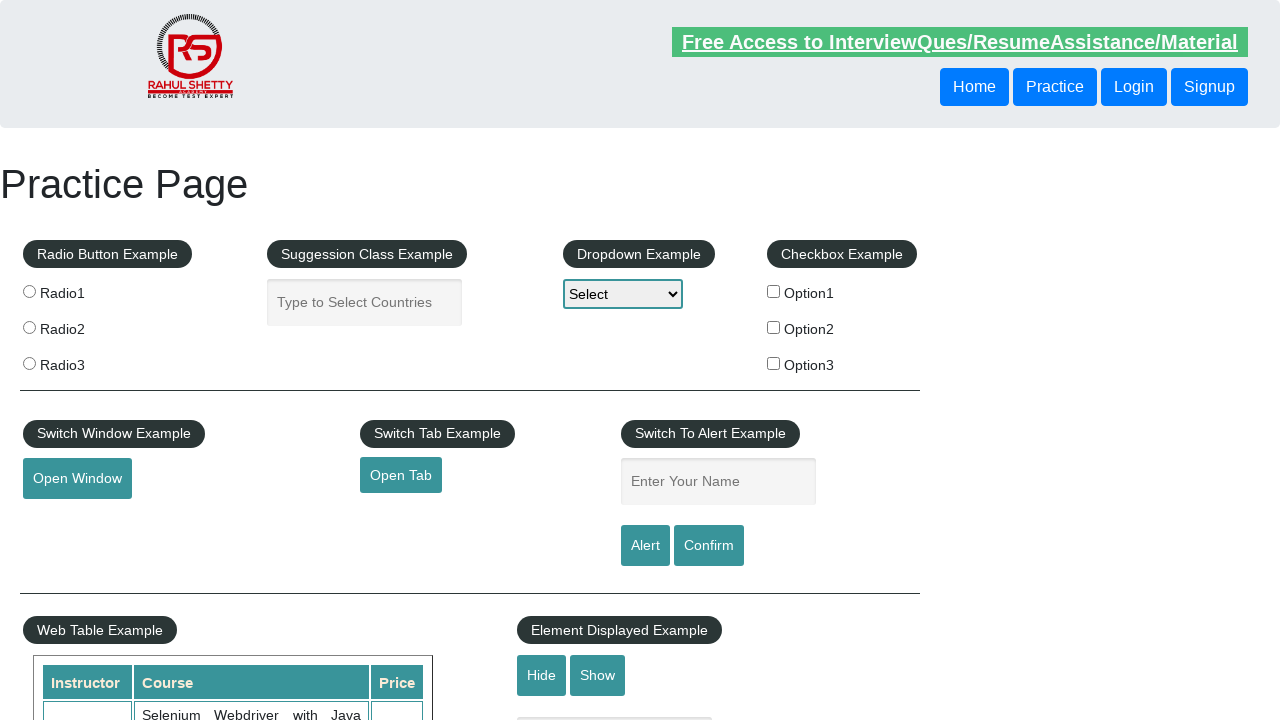

Clicked on autocomplete field at (365, 302) on #autocomplete
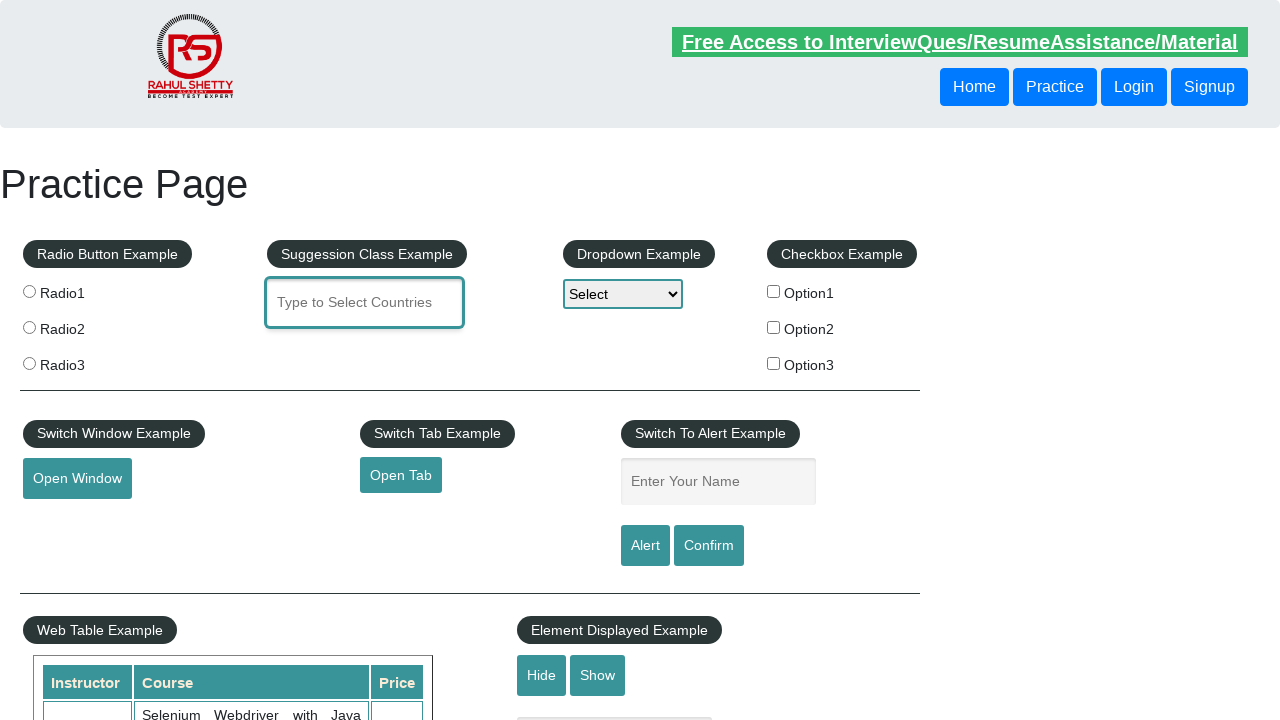

Typed 'INDIA' in autocomplete field using shift on #autocomplete
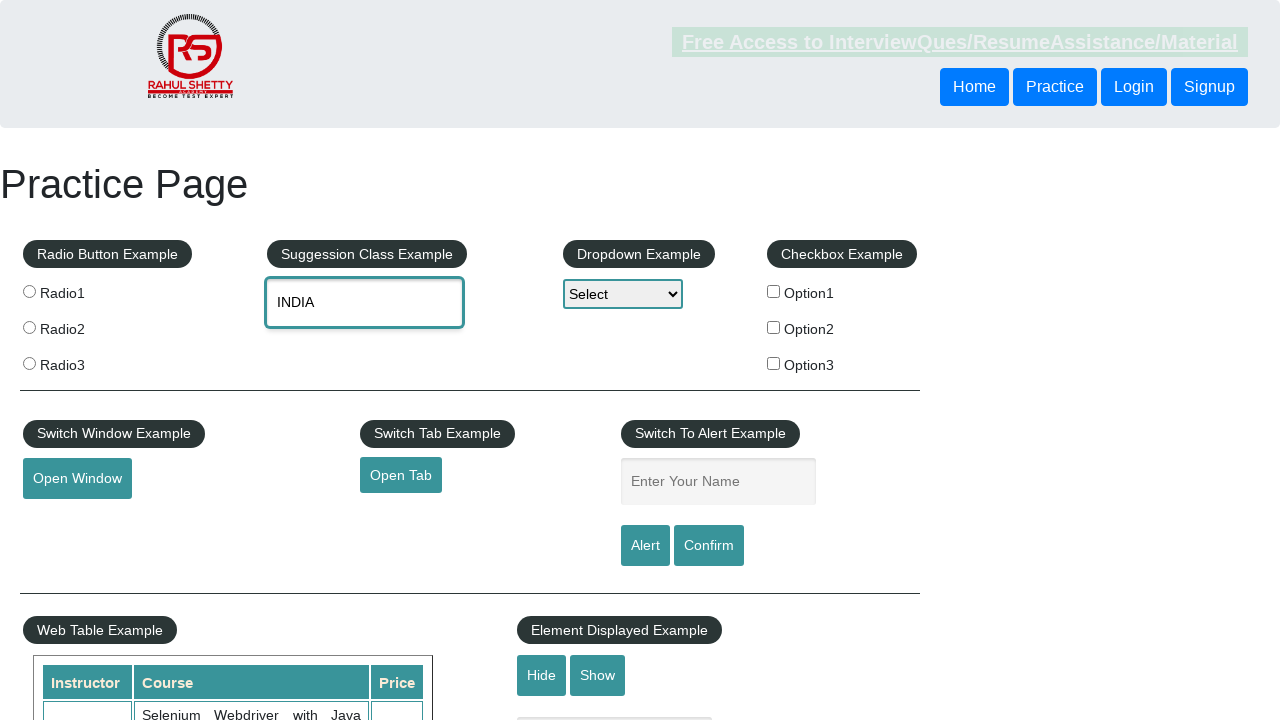

Double-clicked on autocomplete field at (365, 302) on #autocomplete
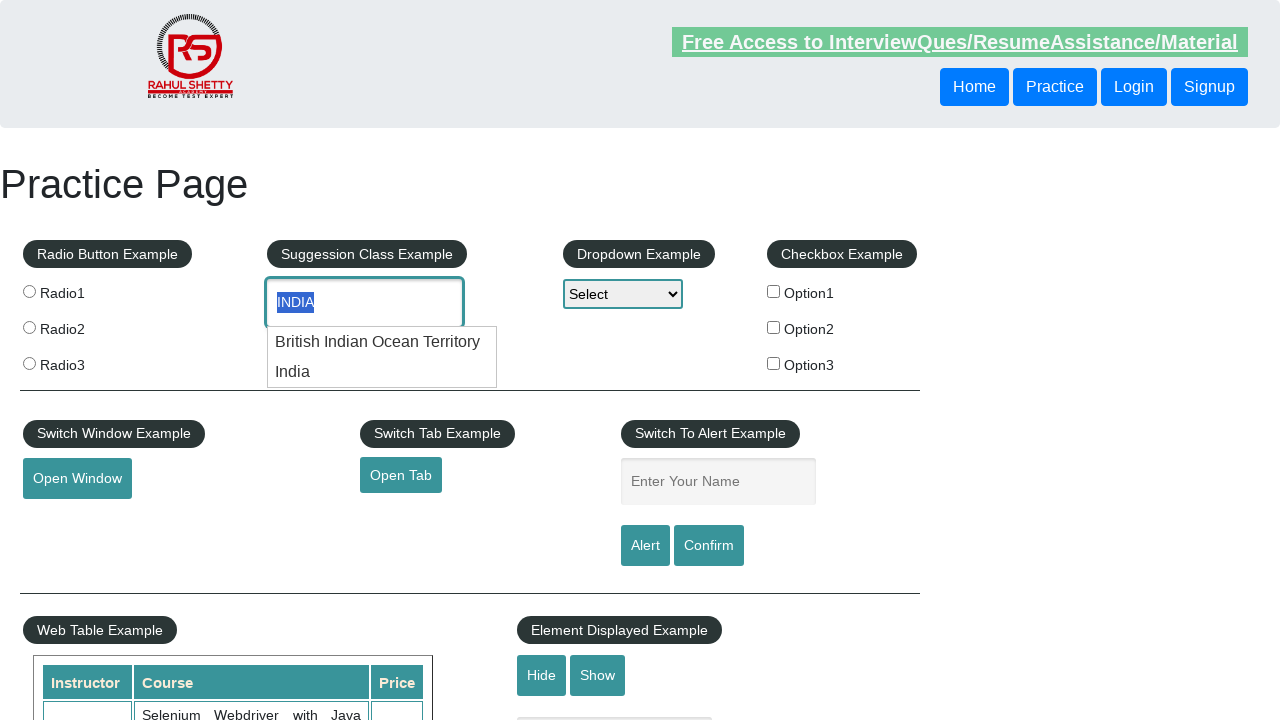

Right-clicked on open window element at (77, 479) on #openwindow
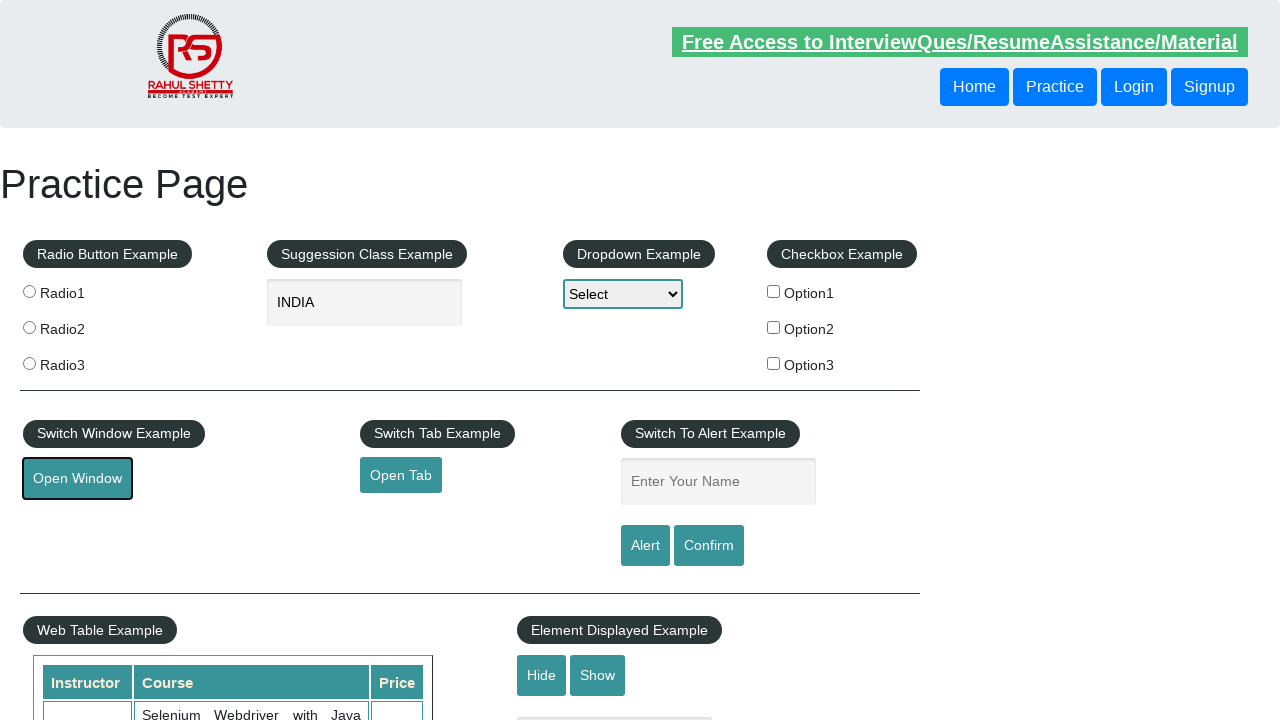

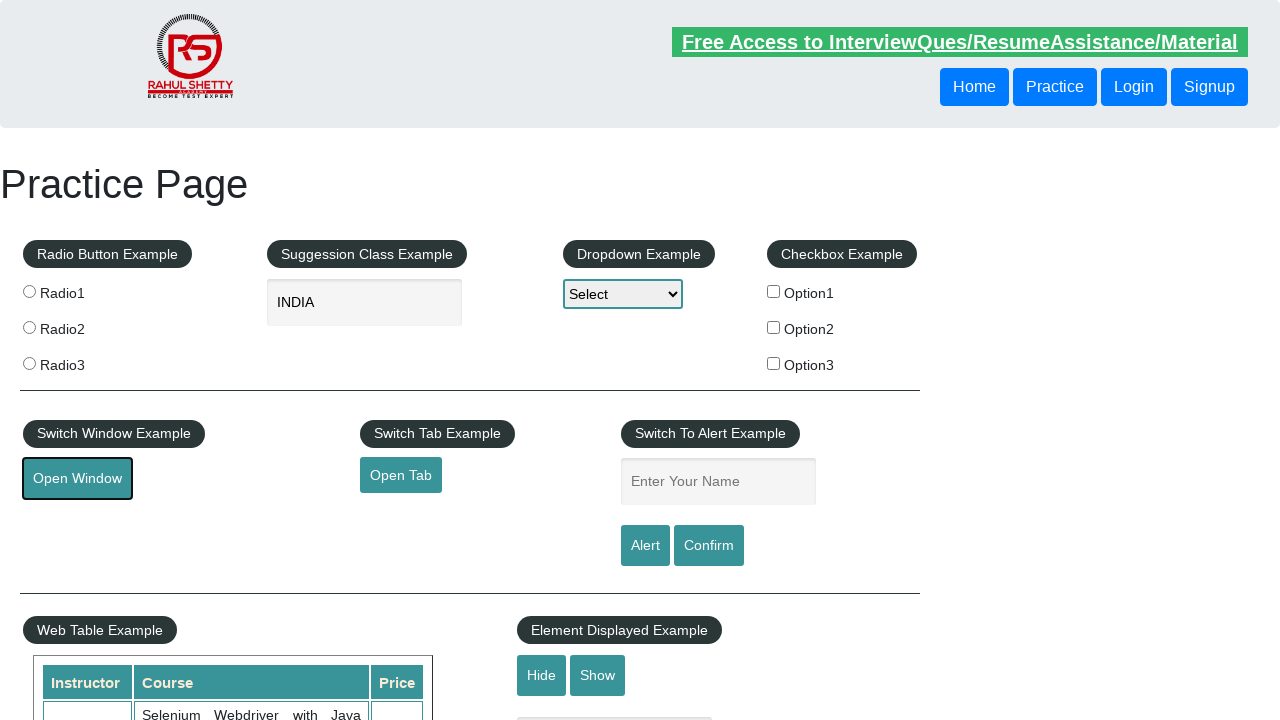